Navigates to a Selenium course content page, expands a section by clicking a plus icon, and clicks on the "DAY 10 TASK" link to view task details.

Starting URL: http://greenstech.in/selenium-course-content.html

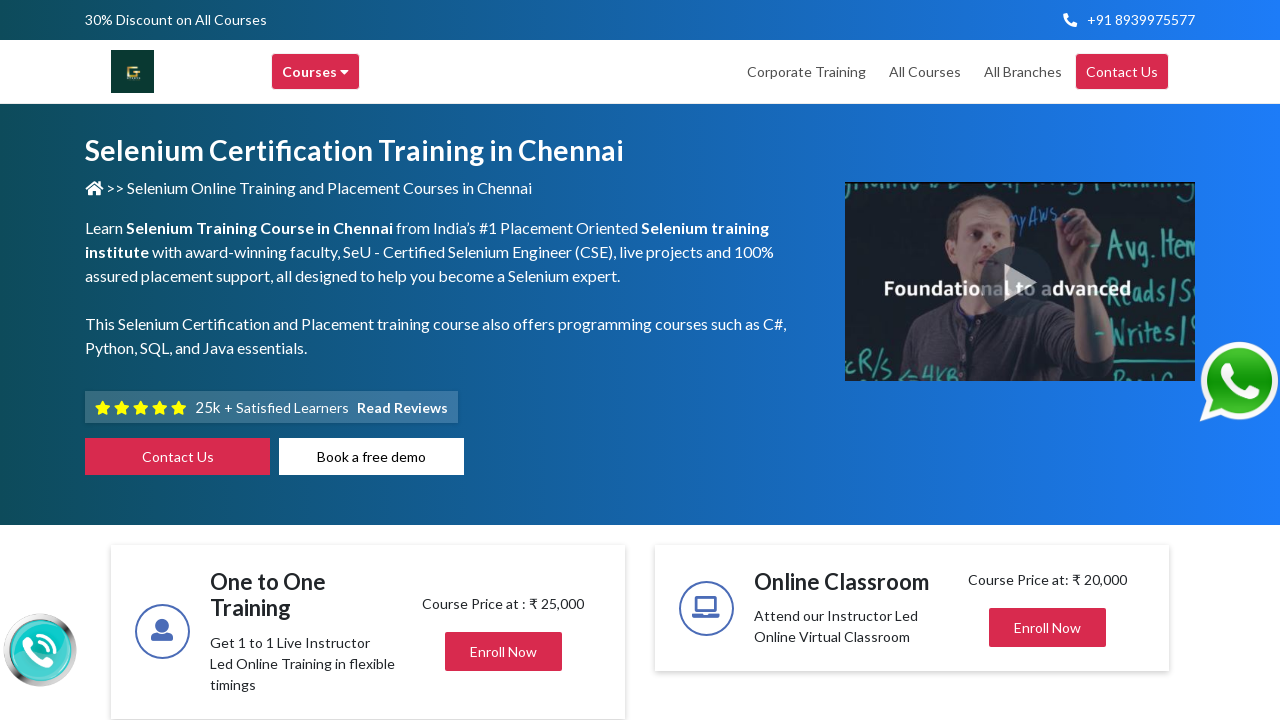

Waited 1 second for page to load
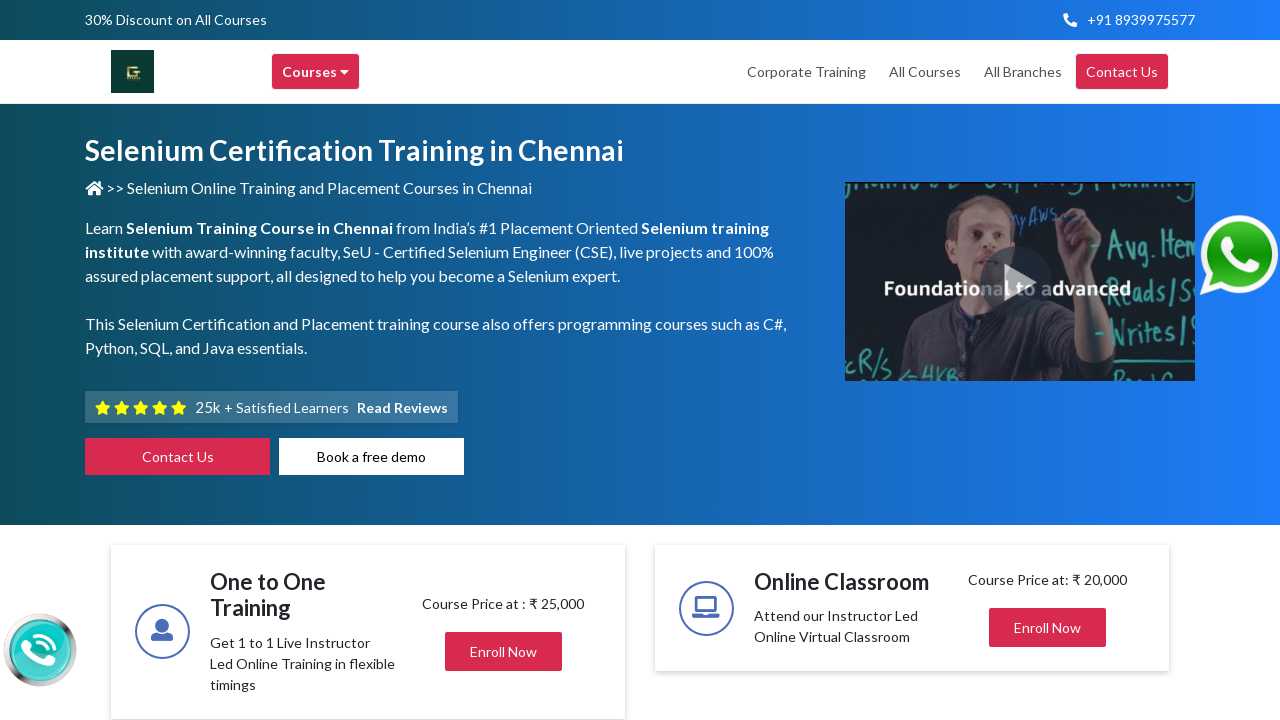

Located the 6th plus icon expand button
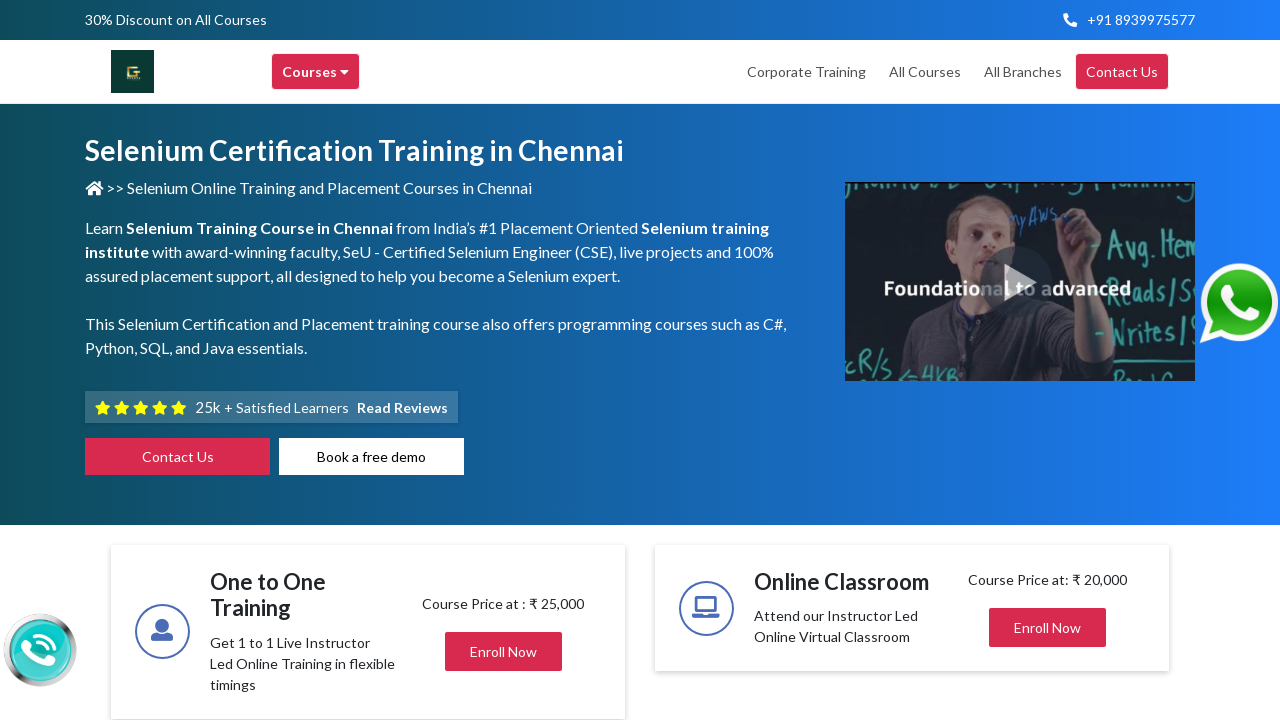

Hovered over the expand button at (1142, 361) on xpath=//i[@class='fas fa-plus'] >> nth=5
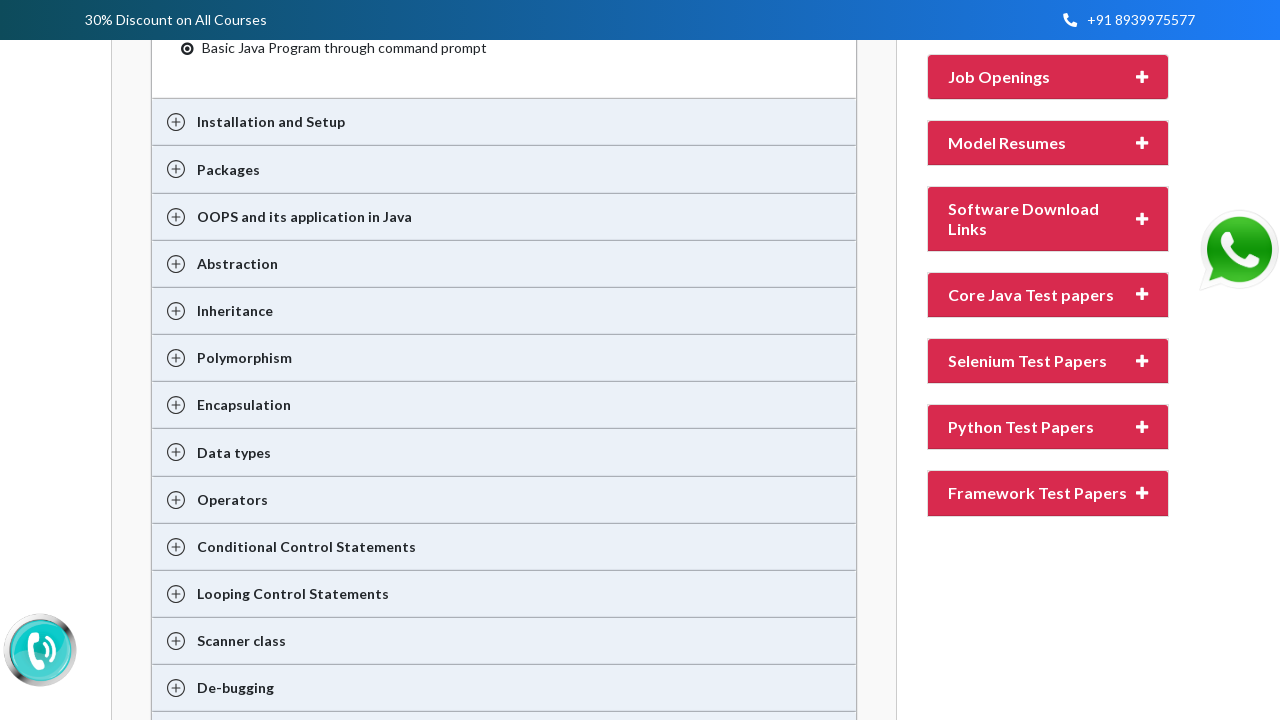

Clicked the plus icon to expand the section at (1142, 361) on xpath=//i[@class='fas fa-plus'] >> nth=5
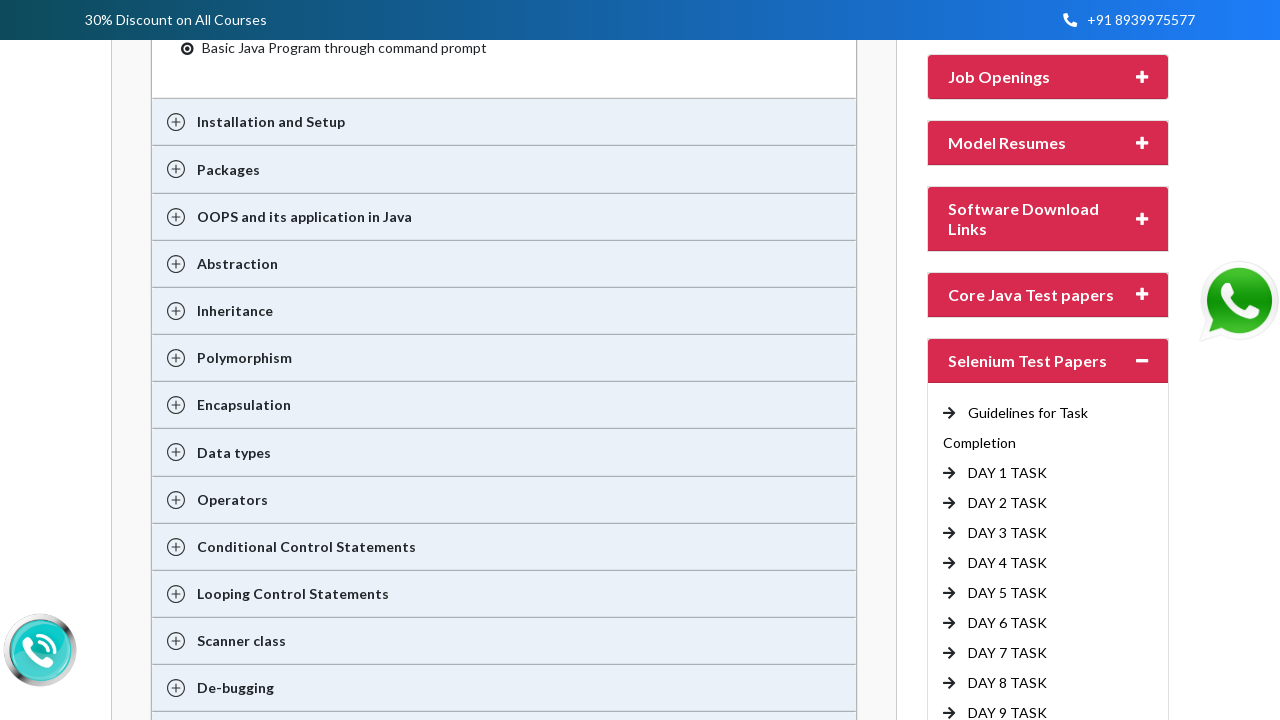

Clicked on the DAY 10 TASK link at (1012, 361) on xpath=//a[text()=' DAY 10 TASK']
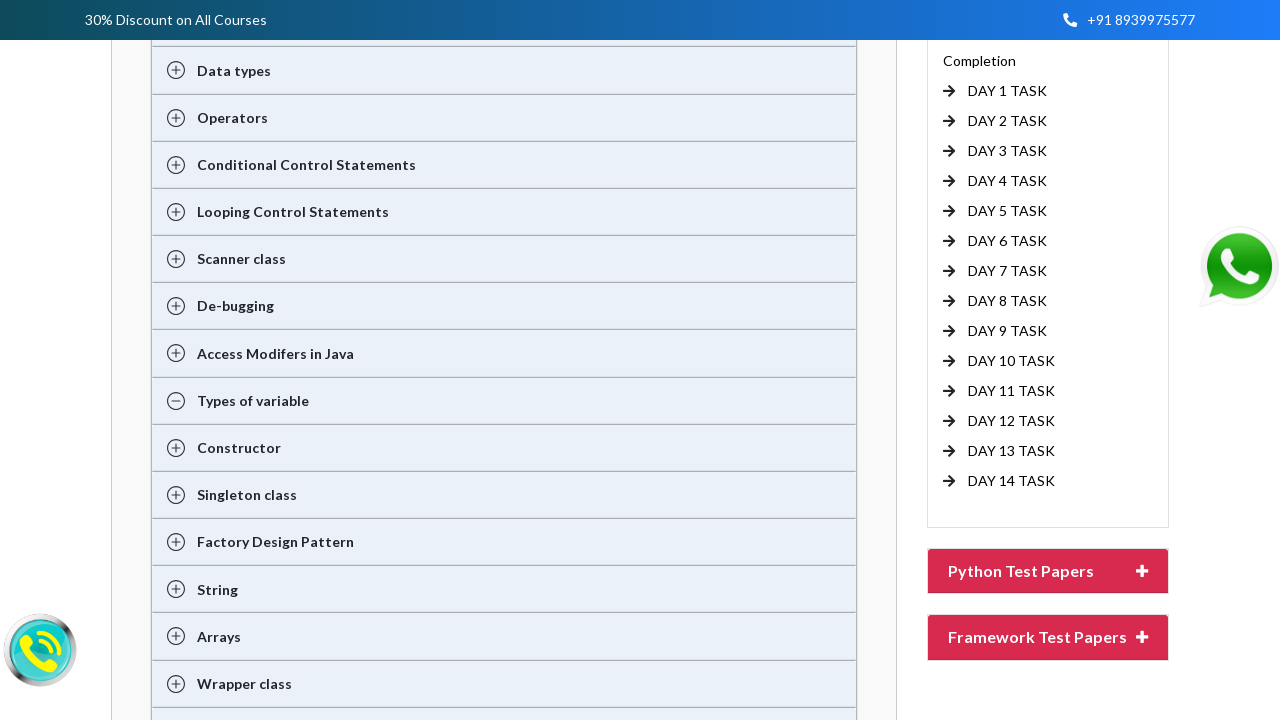

Waited 1 second for task content to load
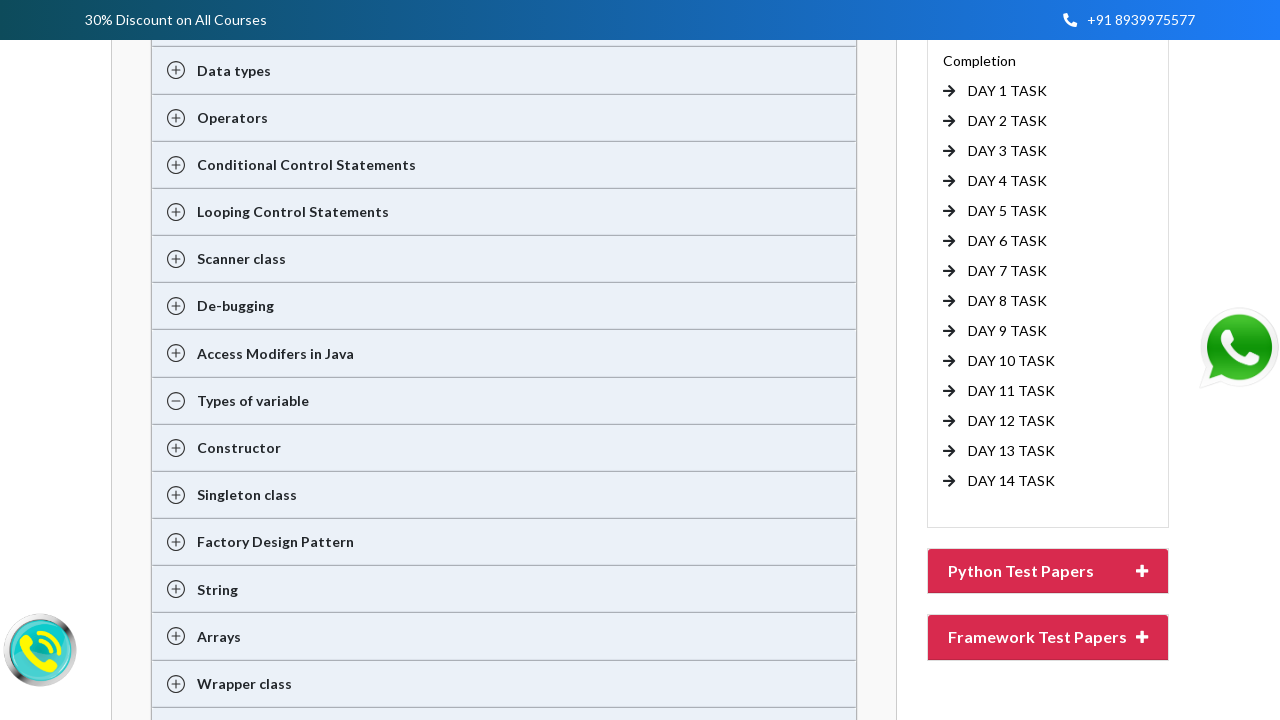

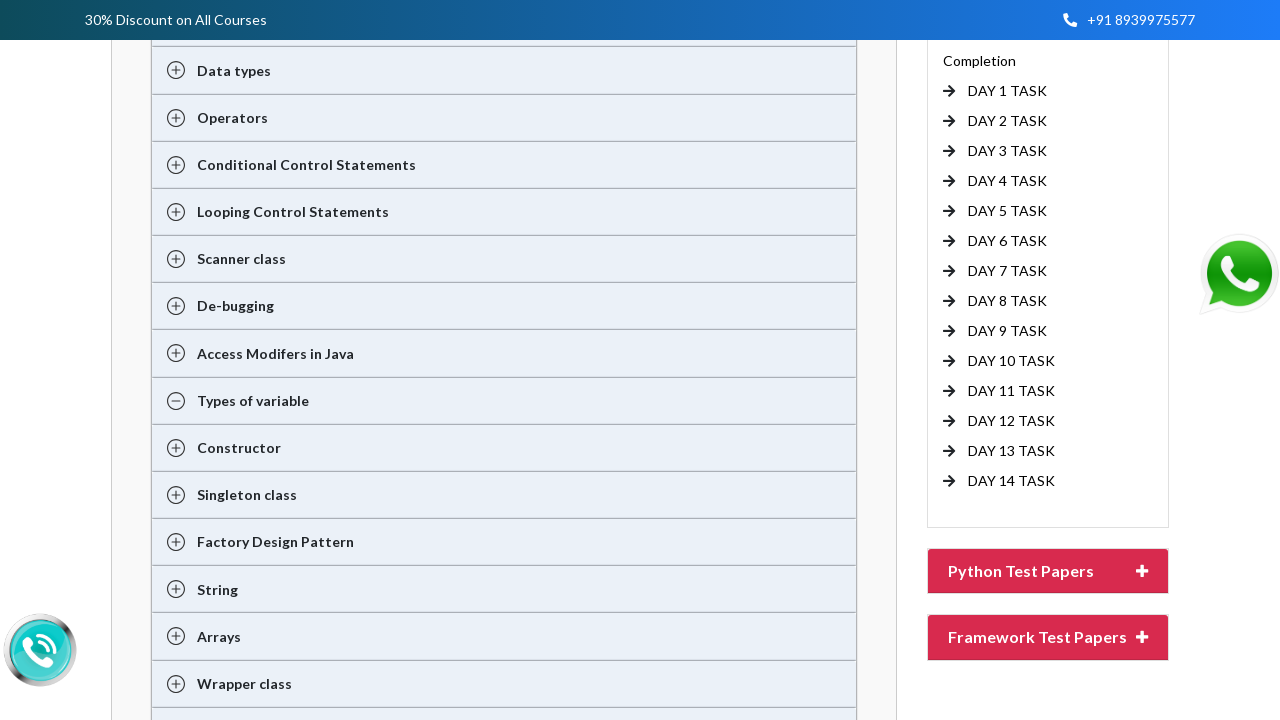